Verifies that the DemoBlaze homepage loads correctly and has the expected page title "STORE"

Starting URL: https://www.demoblaze.com/index.html

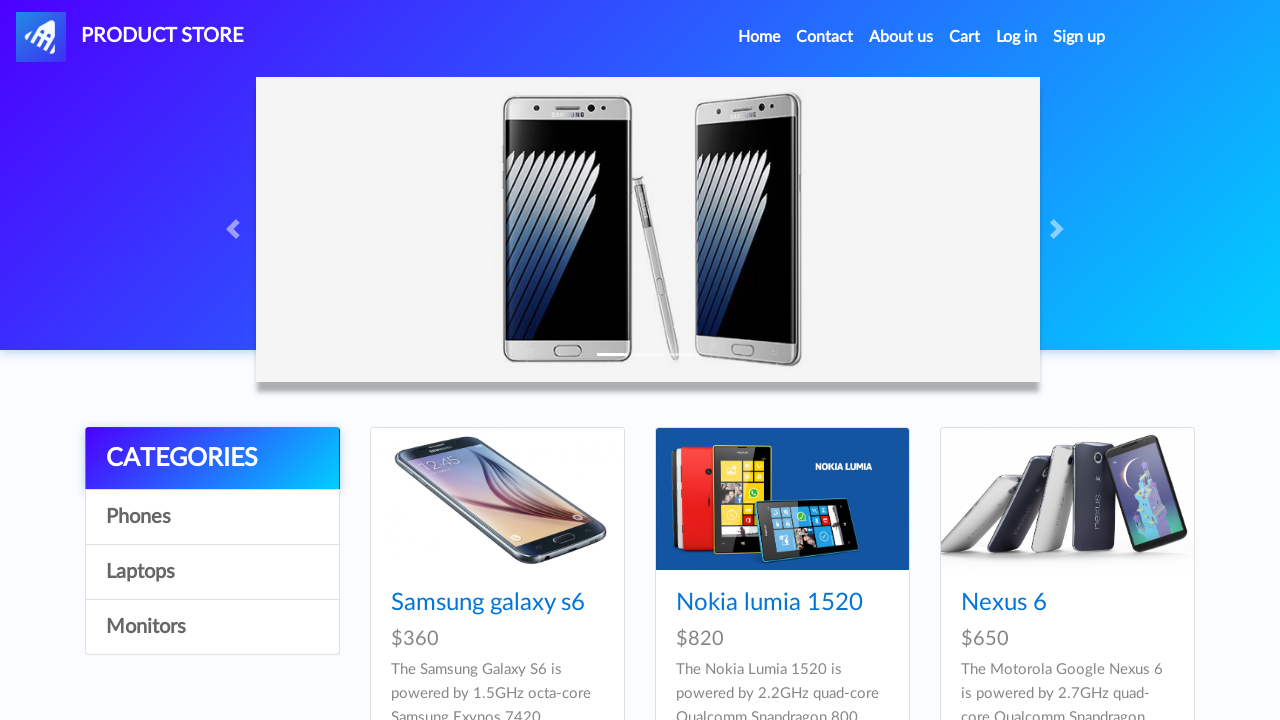

Verified page title is 'STORE'
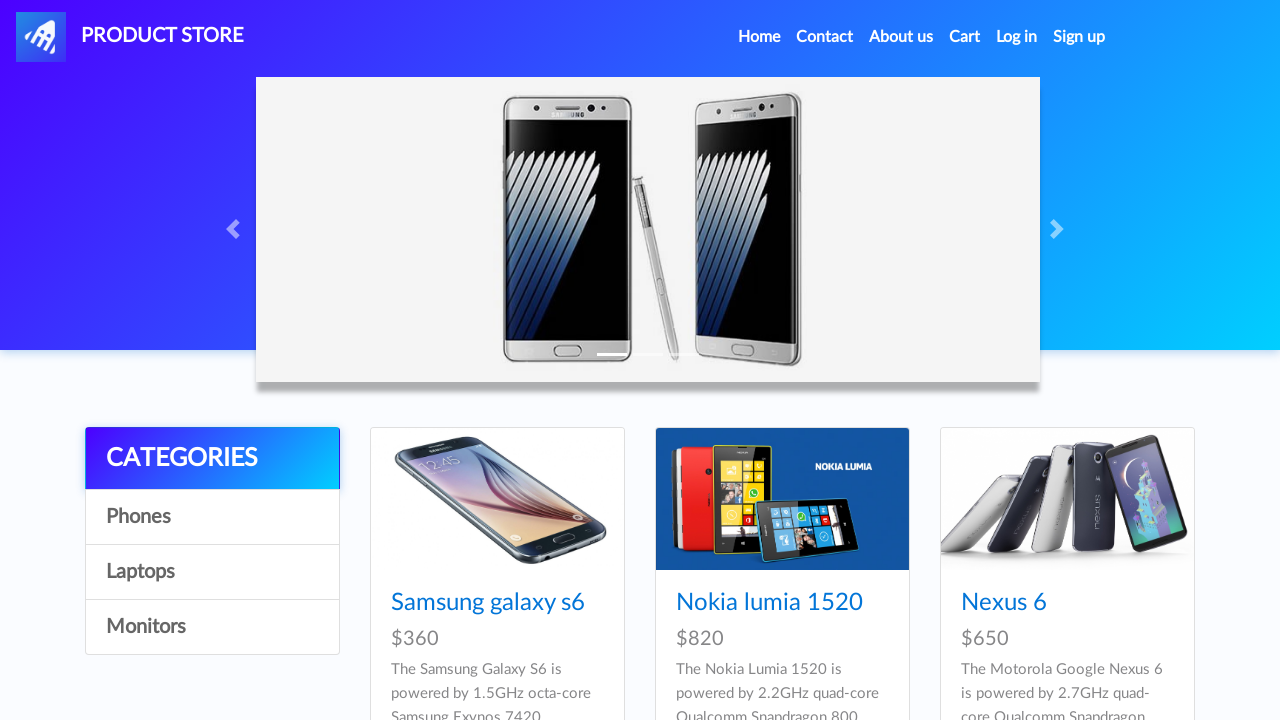

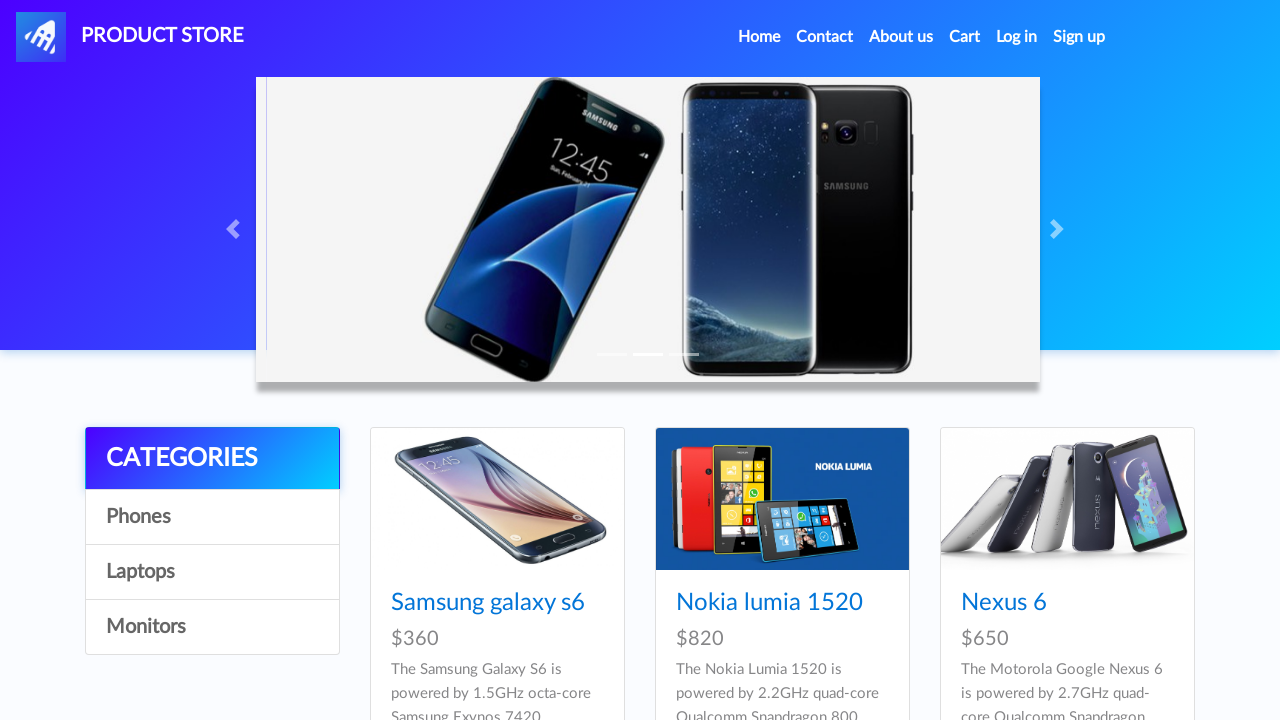